Tests checkbox handling by selecting checkboxes with odd indices, then toggling all checkboxes (selecting unselected ones and deselecting selected ones)

Starting URL: https://testautomationpractice.blogspot.com/

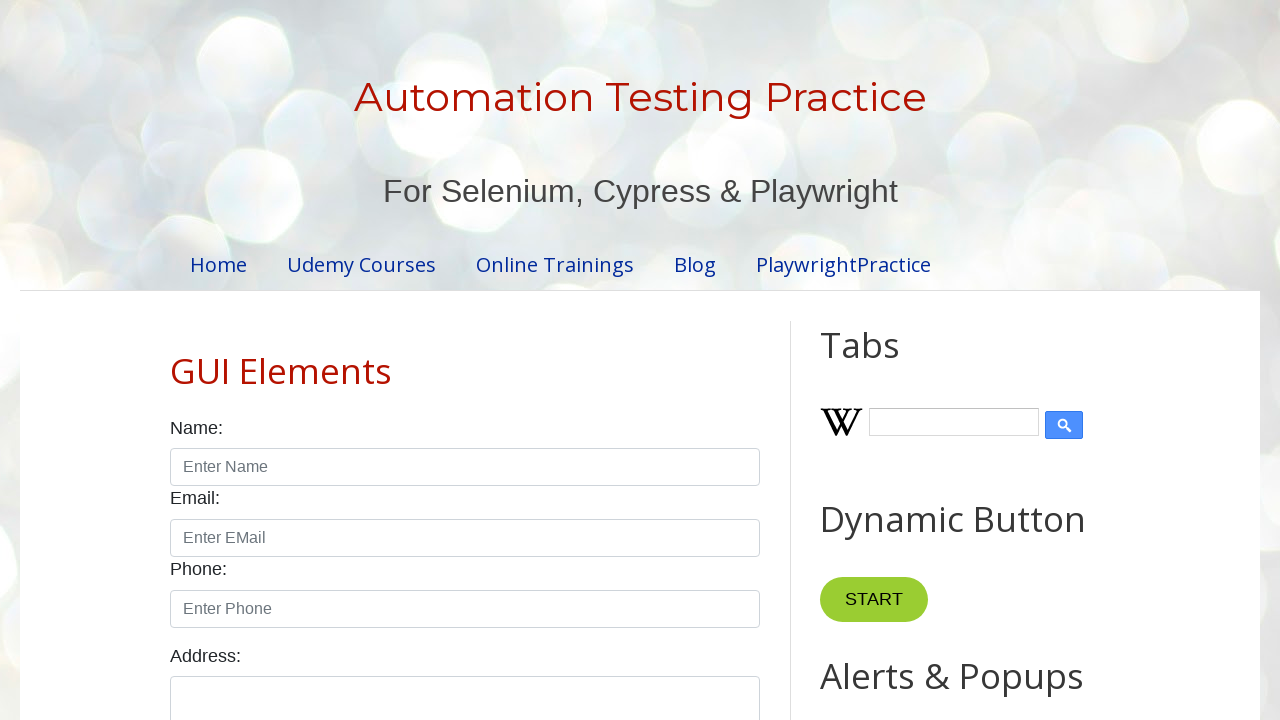

Retrieved all checkboxes from the page
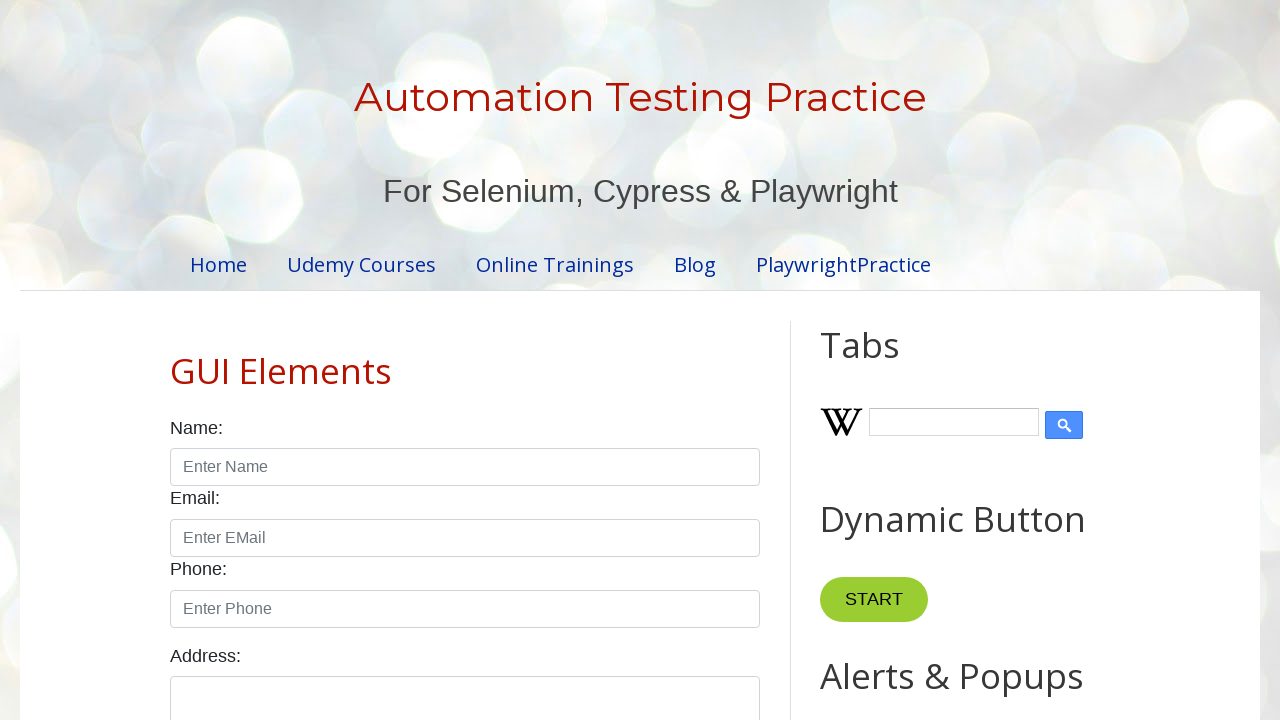

Selected checkbox at odd index 1 at (272, 360) on xpath=//input[@class='form-check-input' and @type='checkbox'] >> nth=1
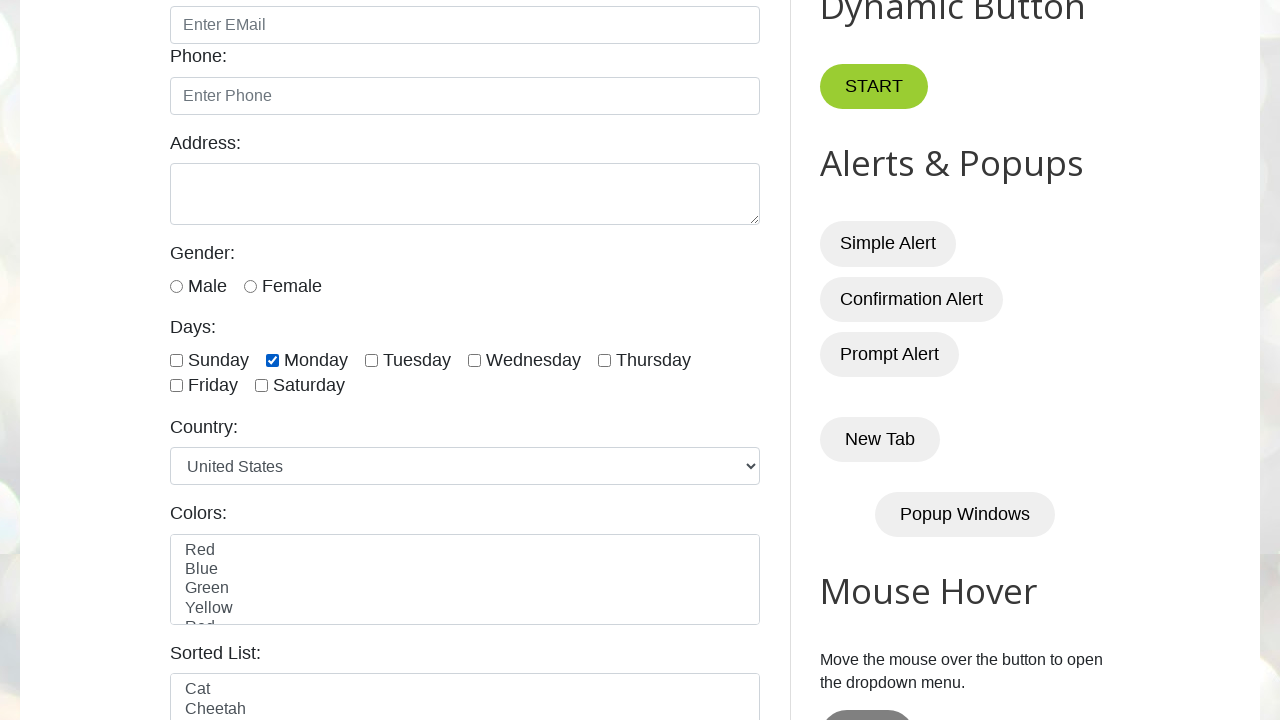

Selected checkbox at odd index 3 at (474, 360) on xpath=//input[@class='form-check-input' and @type='checkbox'] >> nth=3
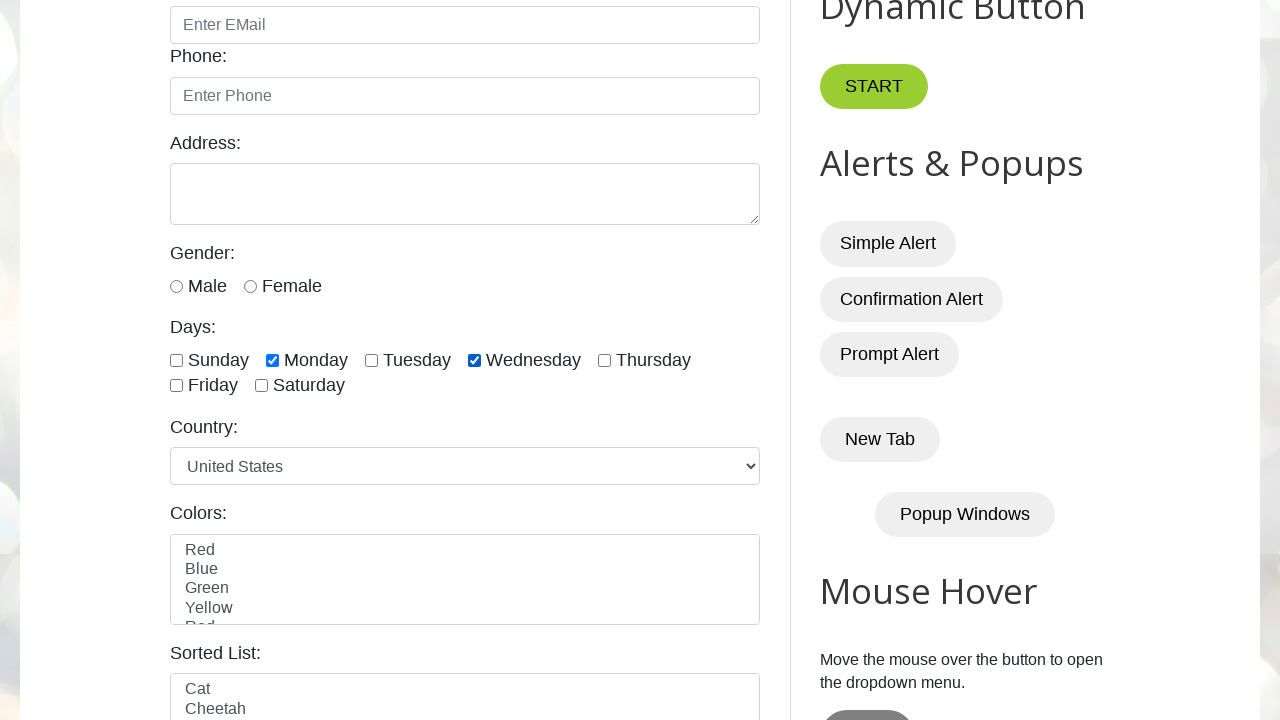

Selected checkbox at odd index 5 at (176, 386) on xpath=//input[@class='form-check-input' and @type='checkbox'] >> nth=5
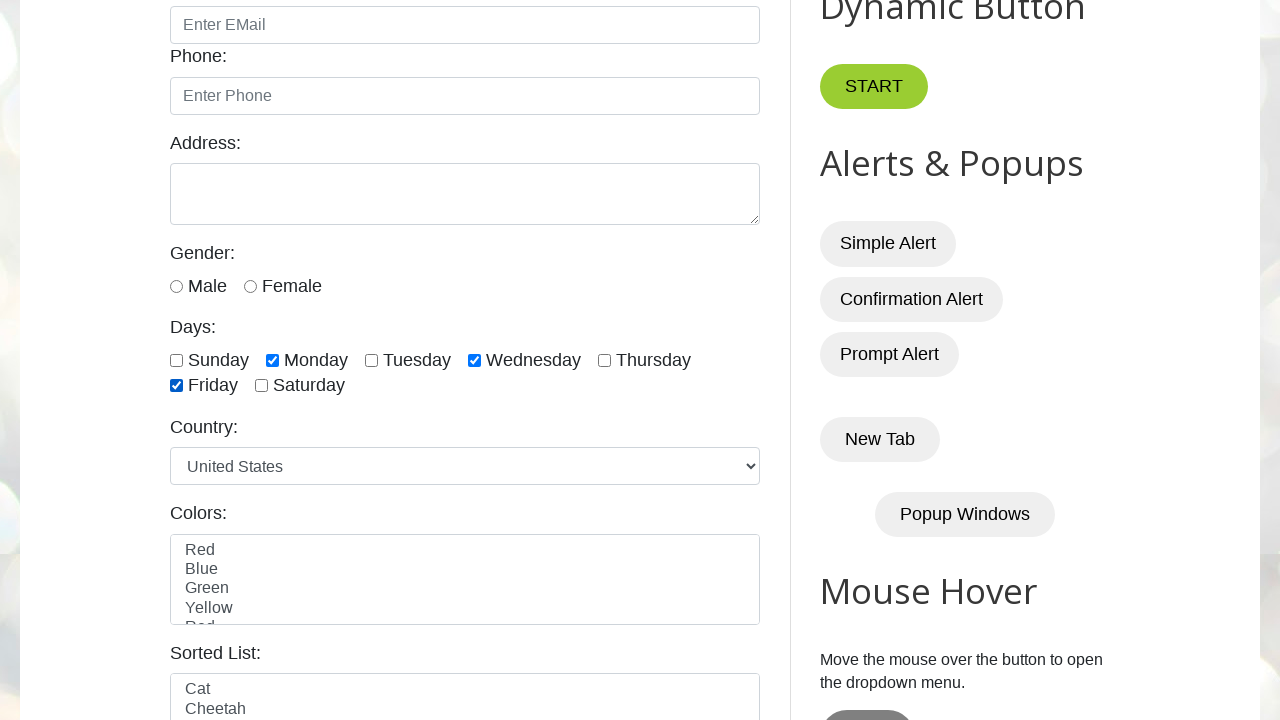

Toggled checkbox at index 0 from unchecked to checked at (176, 360) on xpath=//input[@class='form-check-input' and @type='checkbox'] >> nth=0
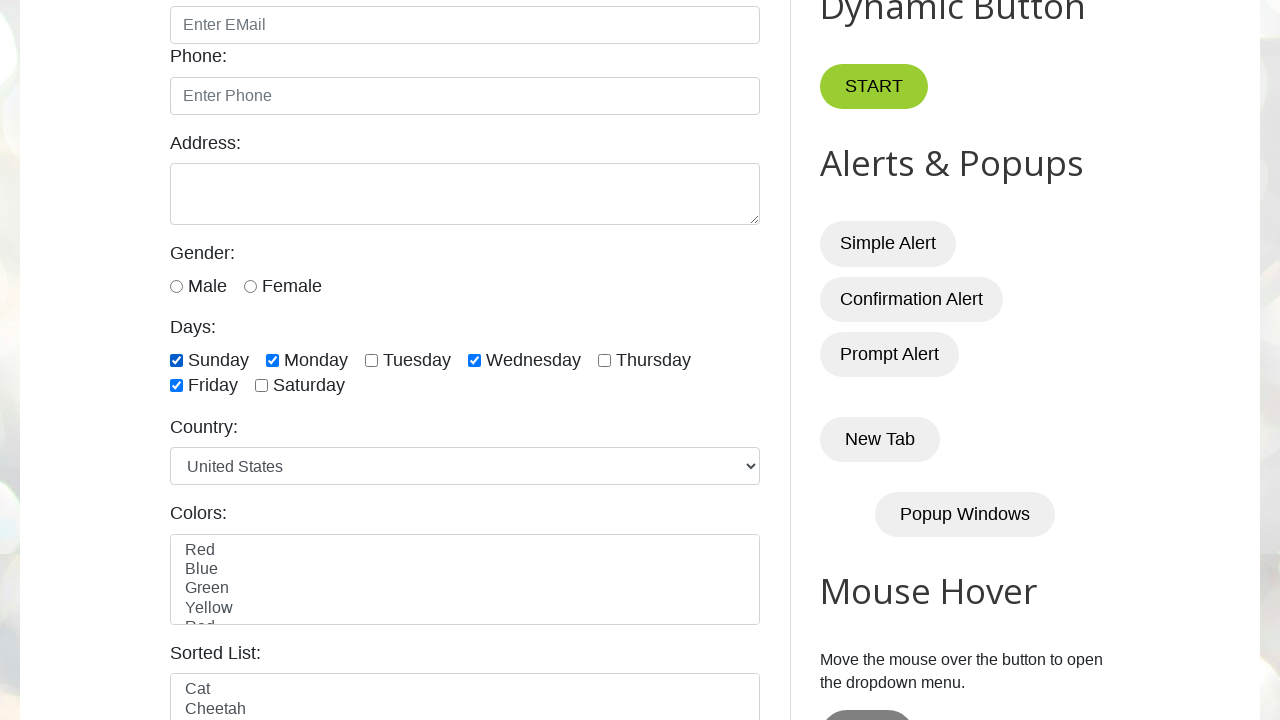

Toggled checkbox at index 1 from checked to unchecked at (272, 360) on xpath=//input[@class='form-check-input' and @type='checkbox'] >> nth=1
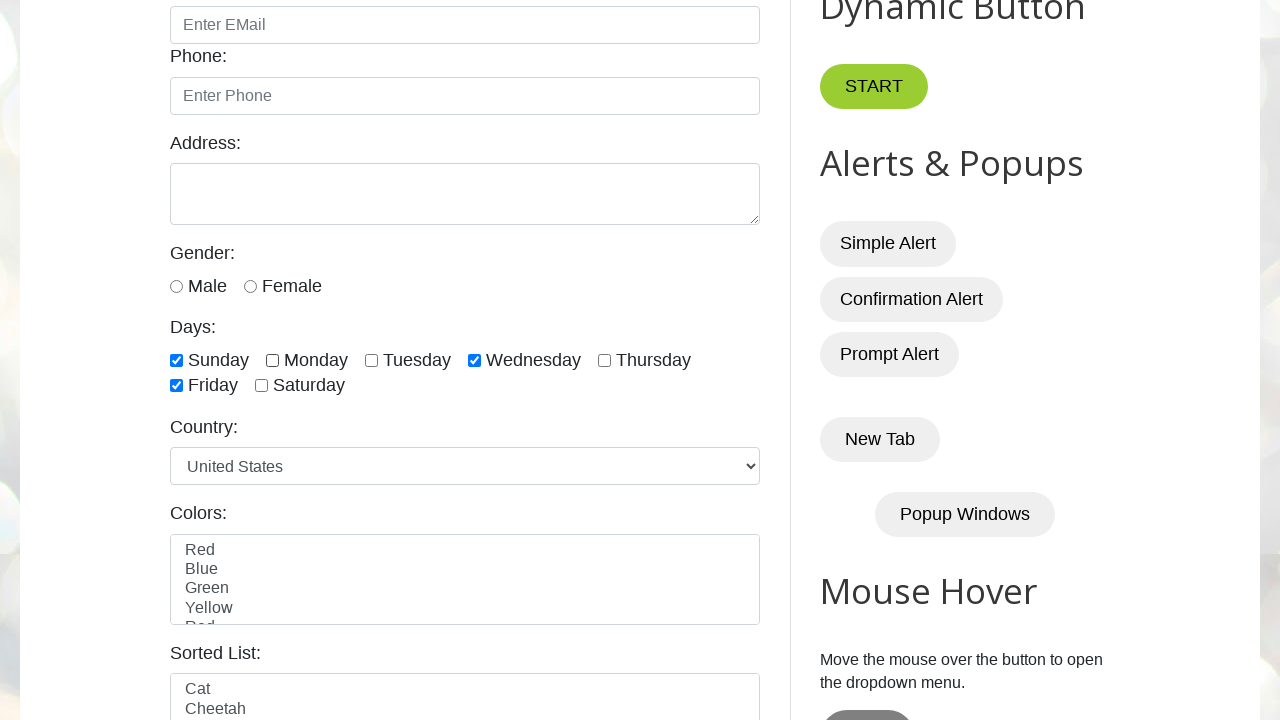

Toggled checkbox at index 2 from unchecked to checked at (372, 360) on xpath=//input[@class='form-check-input' and @type='checkbox'] >> nth=2
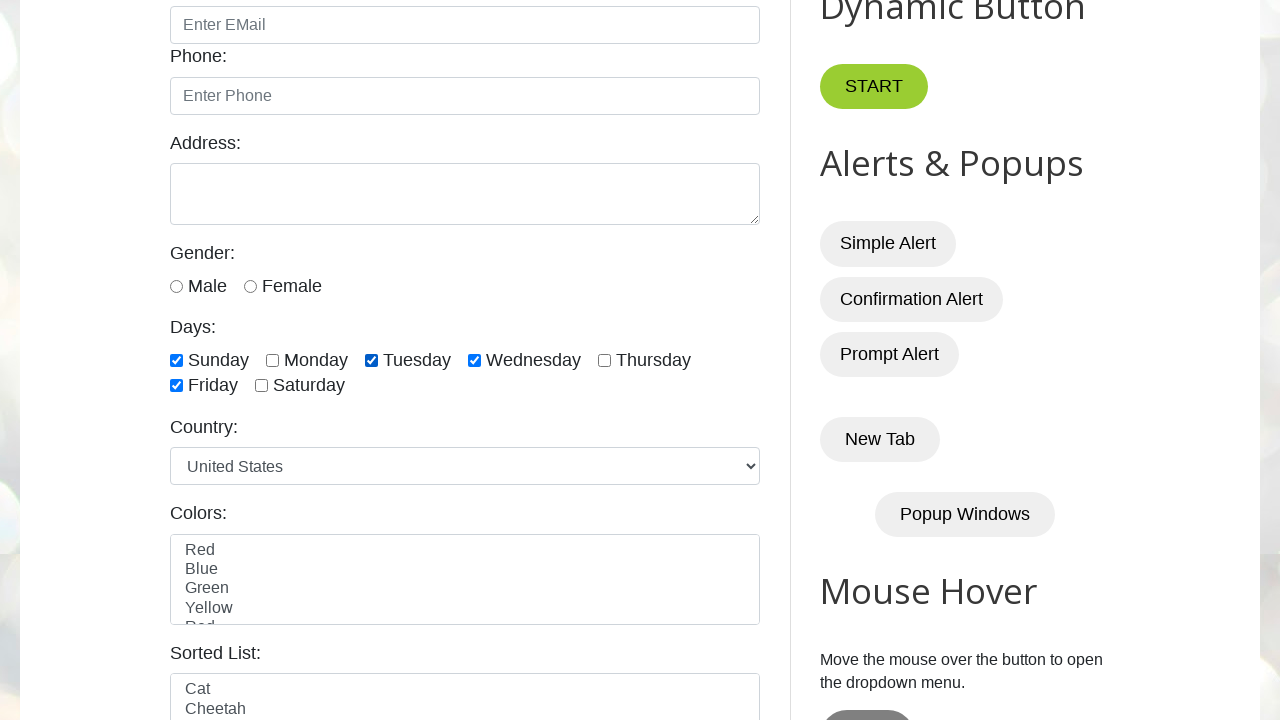

Toggled checkbox at index 3 from checked to unchecked at (474, 360) on xpath=//input[@class='form-check-input' and @type='checkbox'] >> nth=3
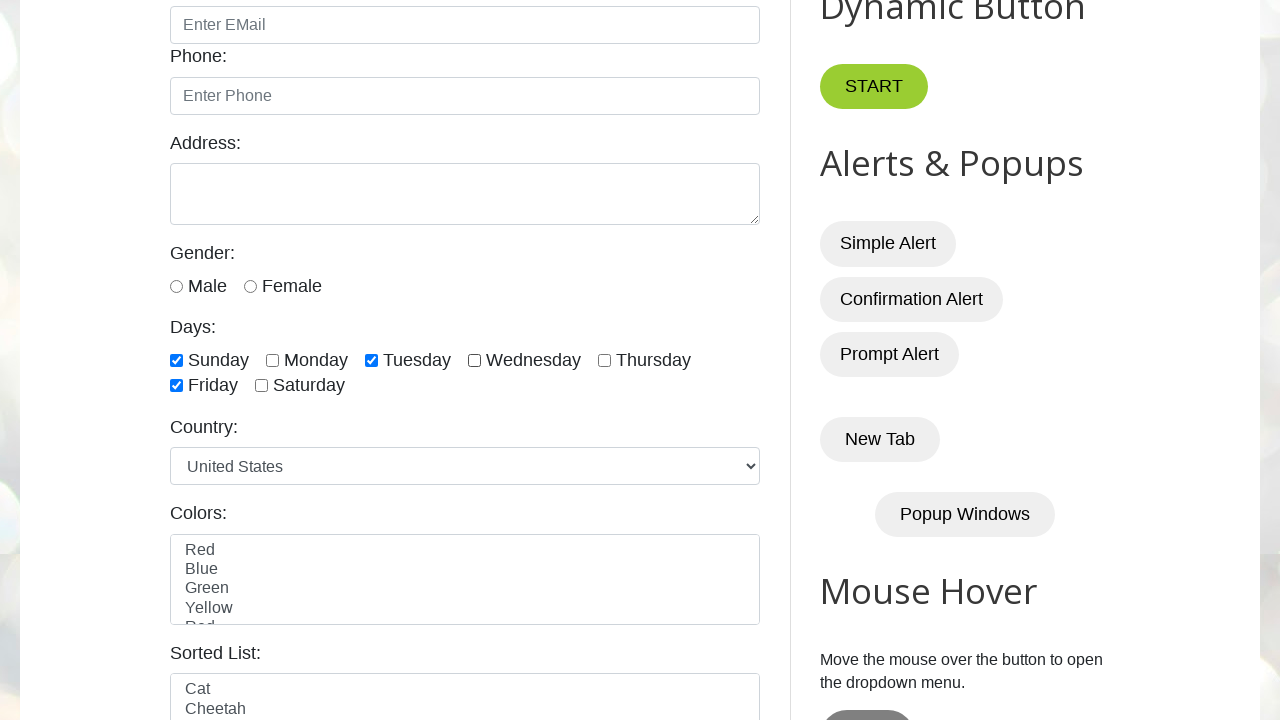

Toggled checkbox at index 4 from unchecked to checked at (604, 360) on xpath=//input[@class='form-check-input' and @type='checkbox'] >> nth=4
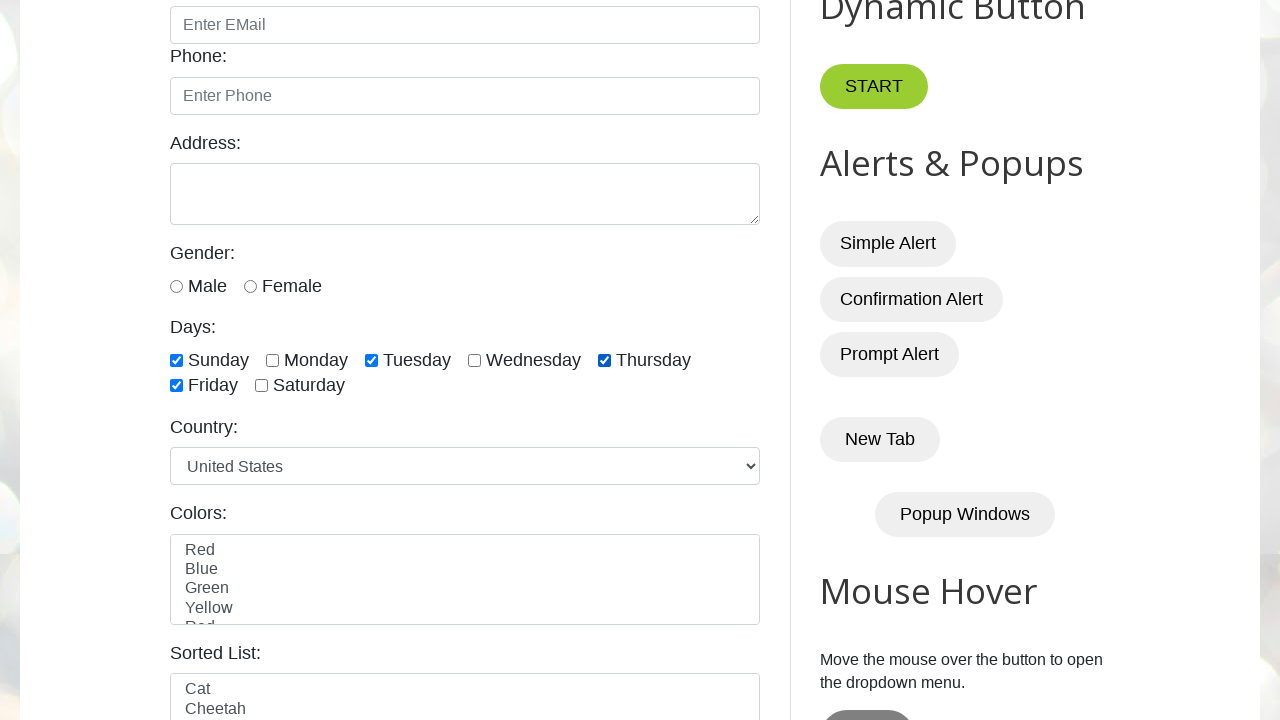

Toggled checkbox at index 5 from checked to unchecked at (176, 386) on xpath=//input[@class='form-check-input' and @type='checkbox'] >> nth=5
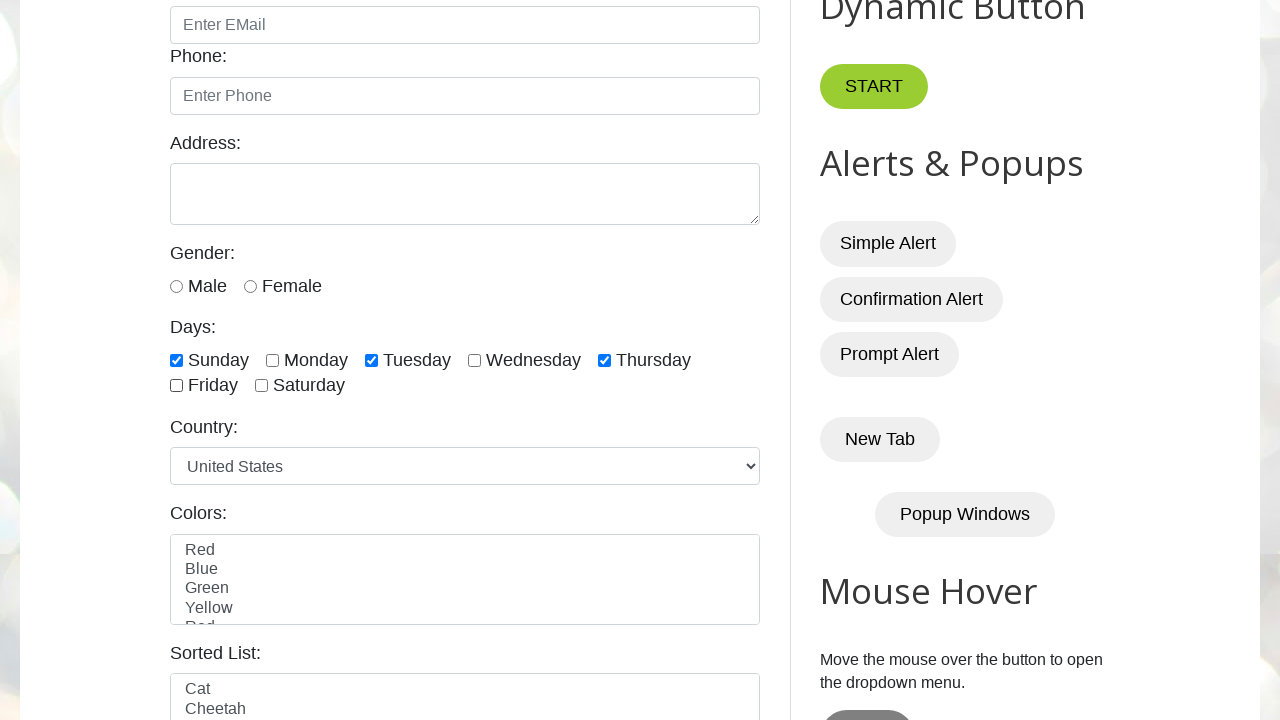

Toggled checkbox at index 6 from unchecked to checked at (262, 386) on xpath=//input[@class='form-check-input' and @type='checkbox'] >> nth=6
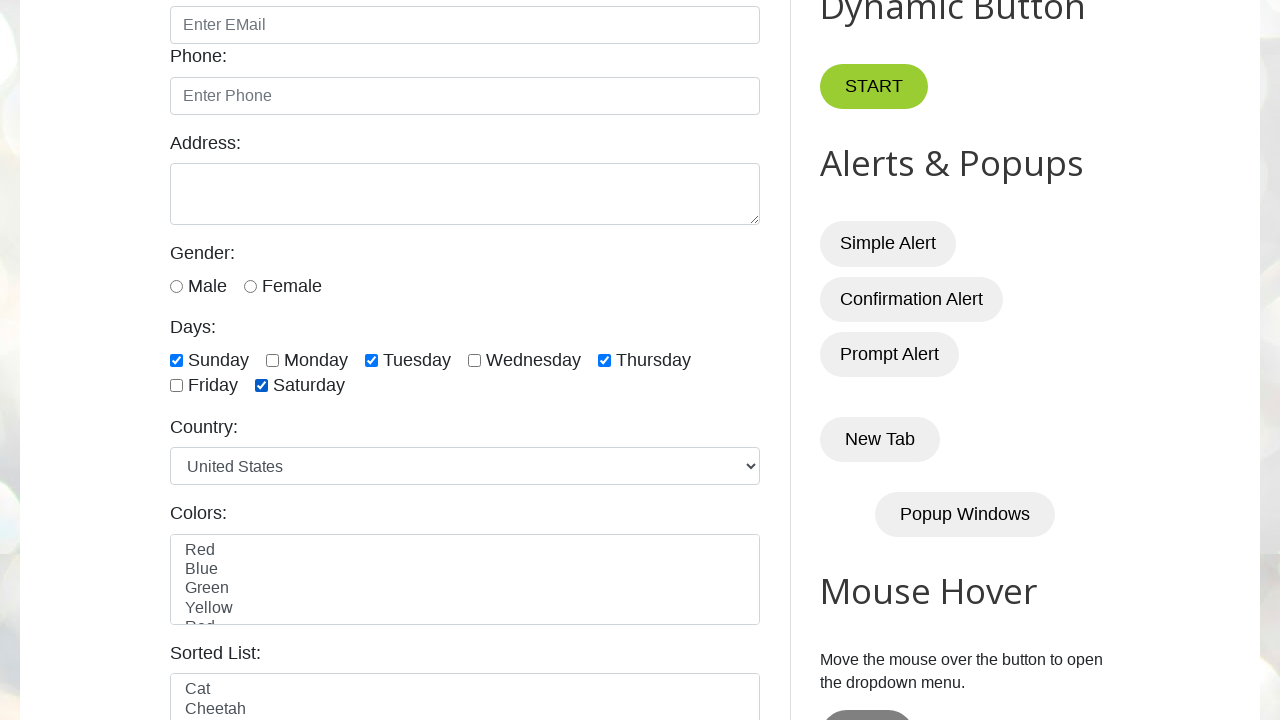

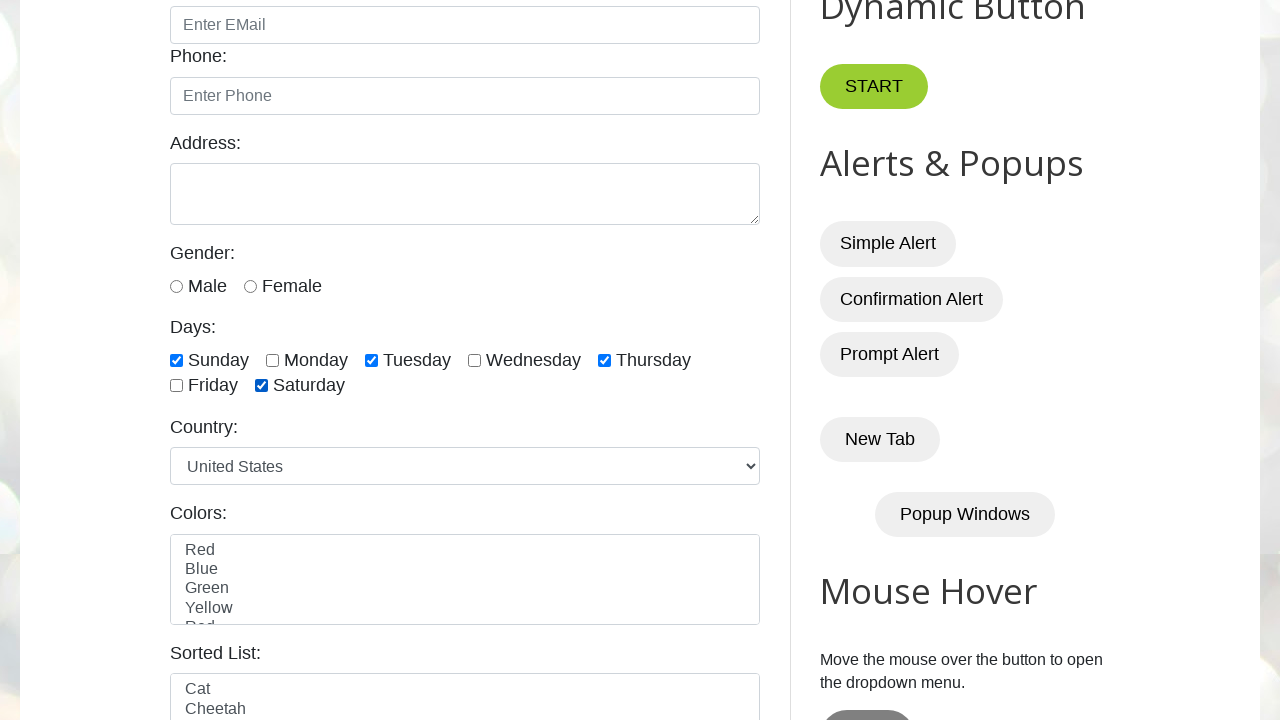